Navigates to the DemoQA broken links test page and verifies that link elements are present on the page

Starting URL: https://demoqa.com/broken

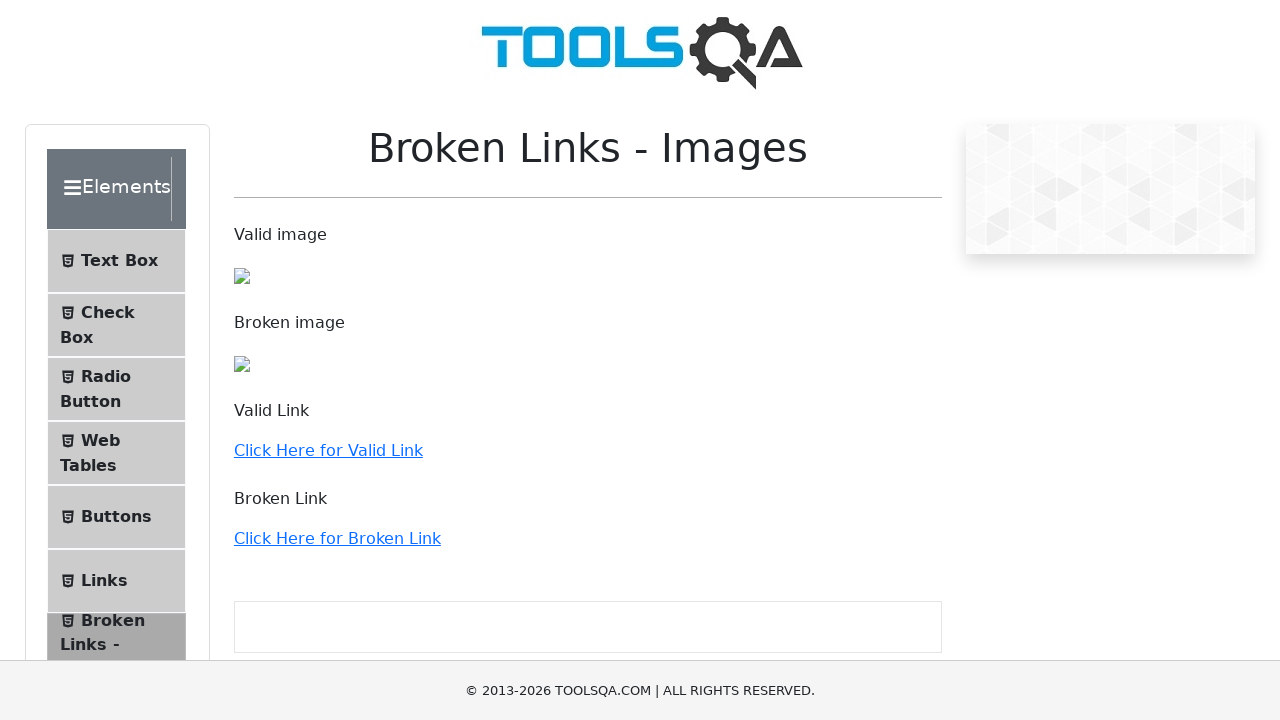

Navigated to DemoQA broken links test page
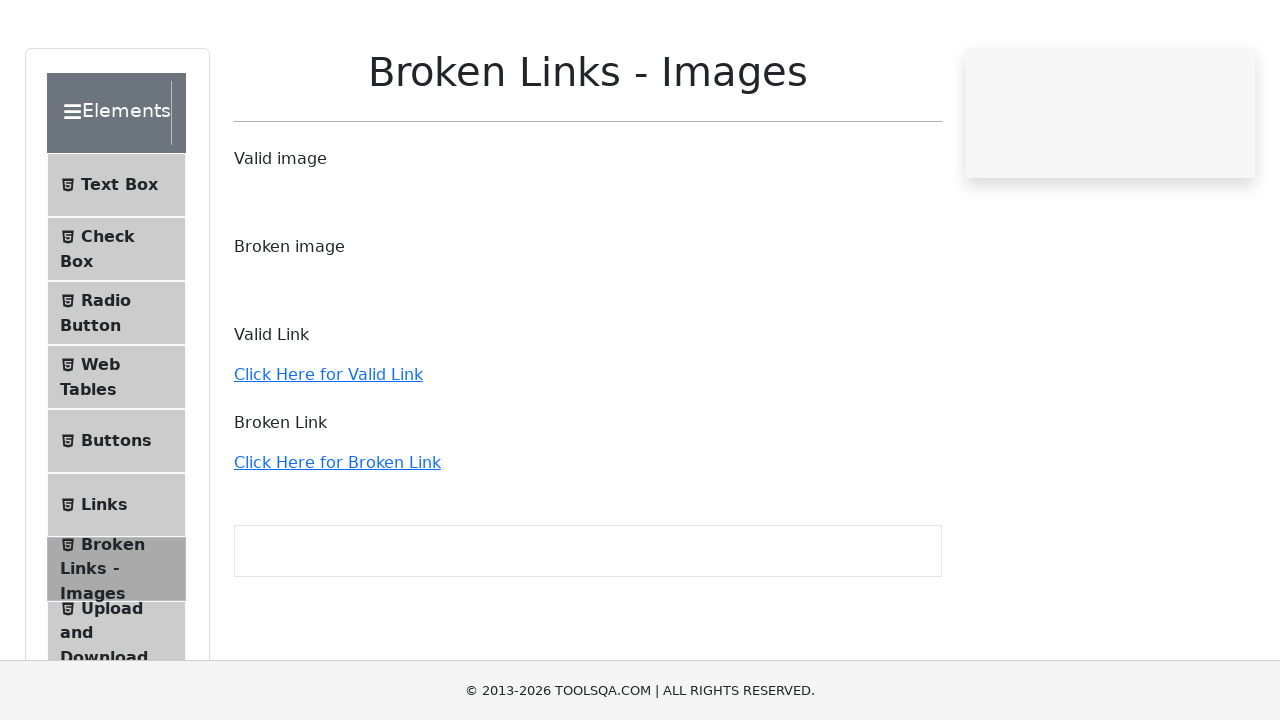

Waited for anchor elements to be present on the page
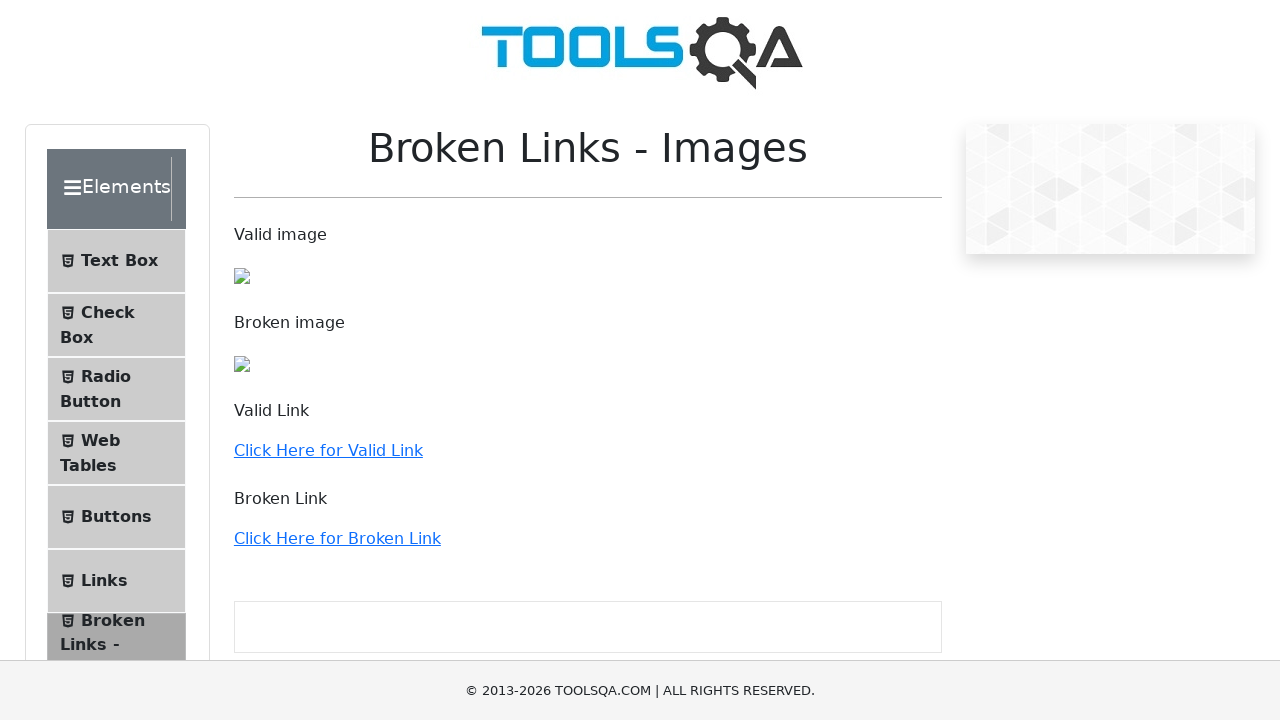

Retrieved all link elements from the page (found 36 links)
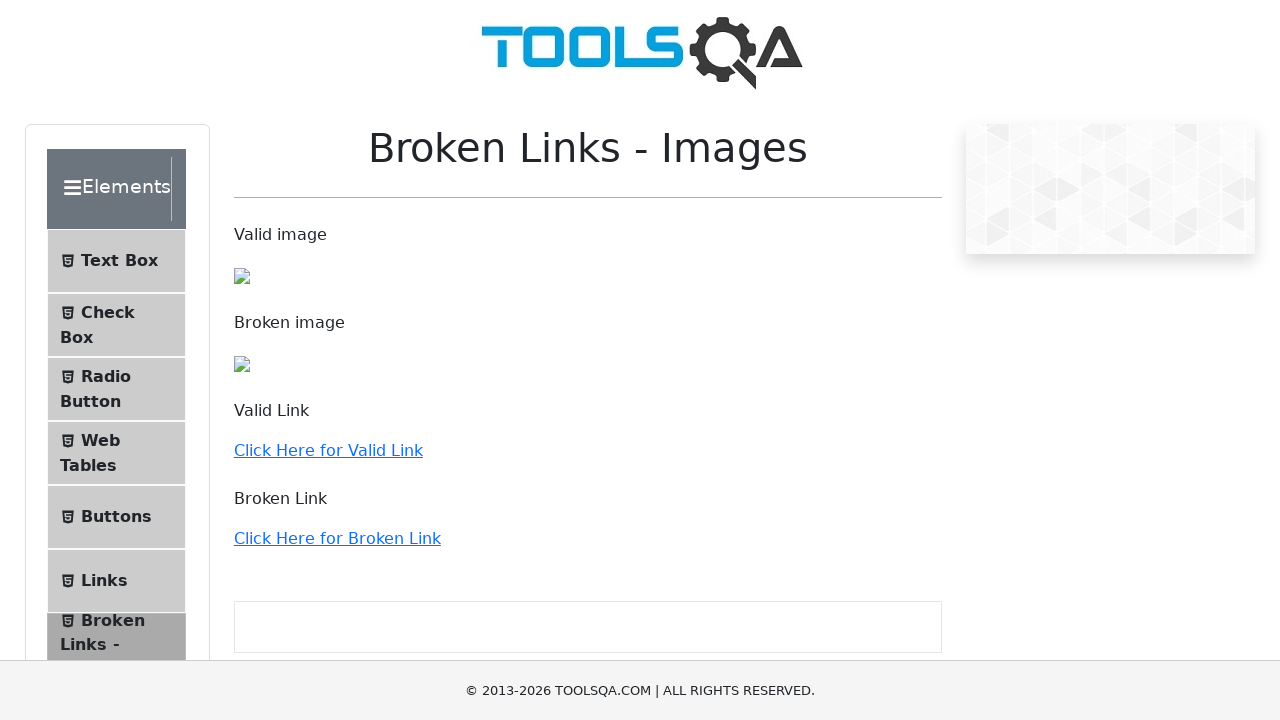

Verified that link elements are present on the page
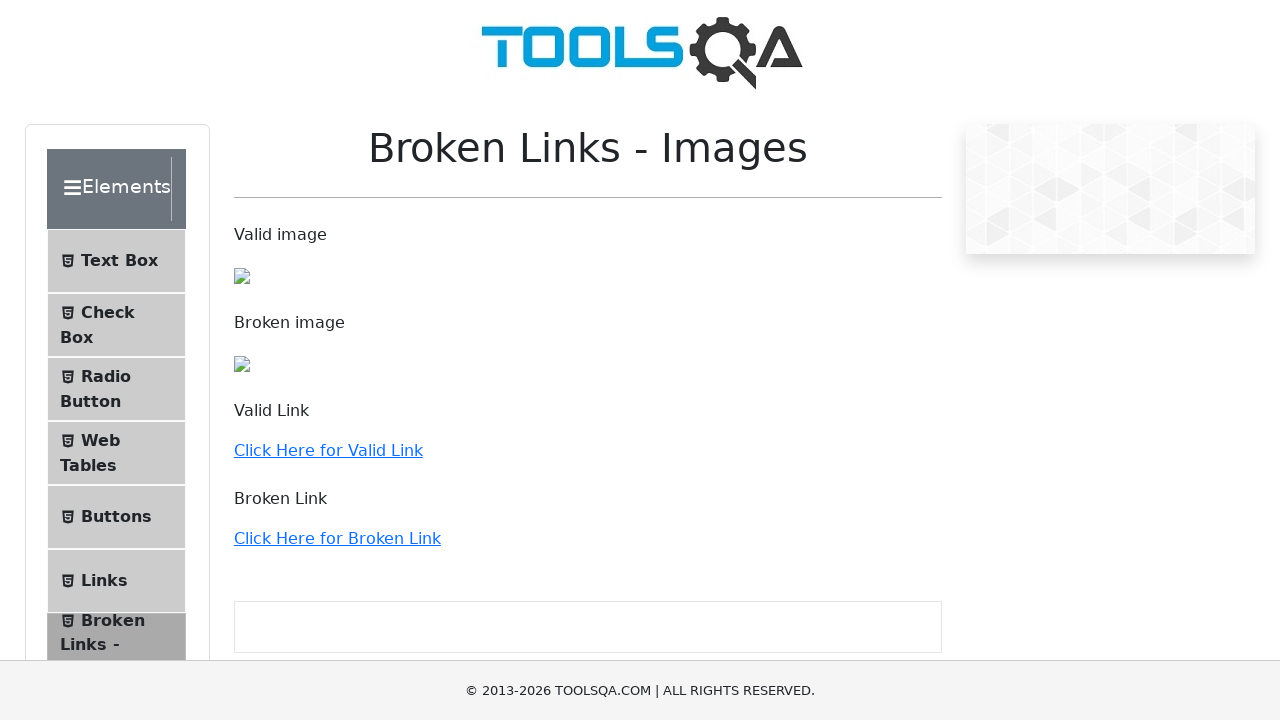

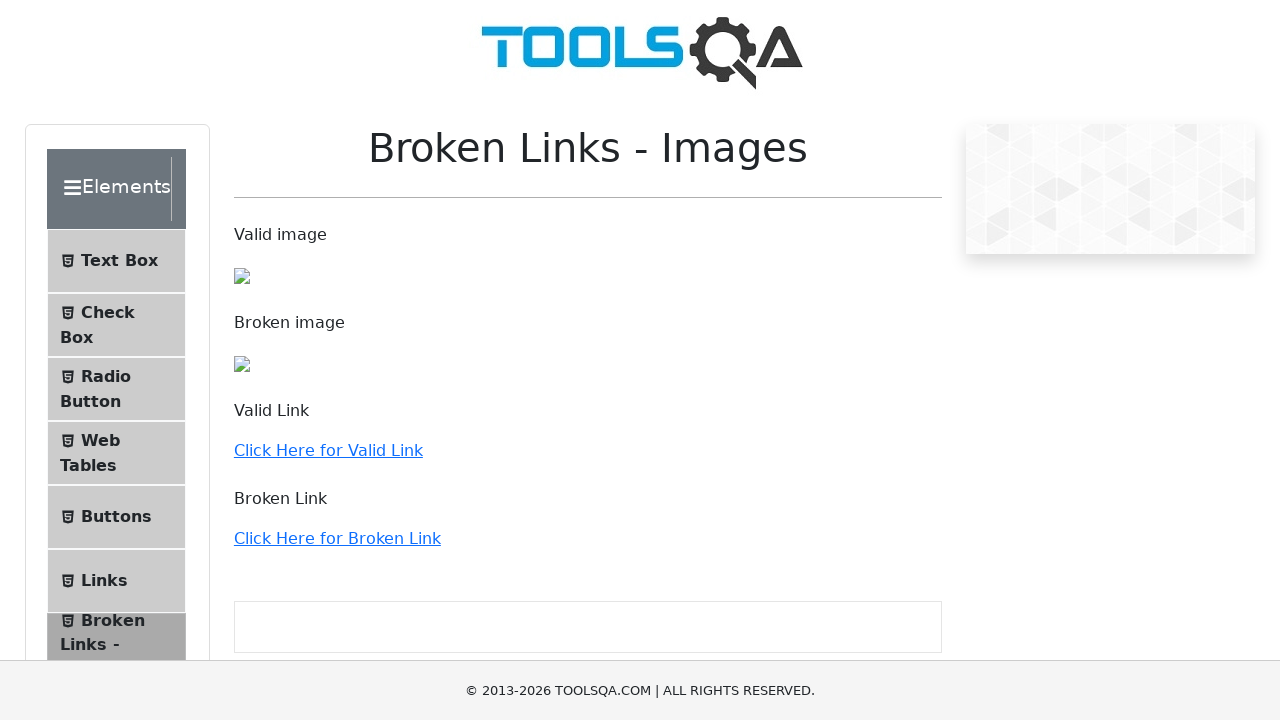